Tests form filling functionality by entering name, email, and phone number into a practice form on a test automation site.

Starting URL: https://testautomationpractice.blogspot.com/

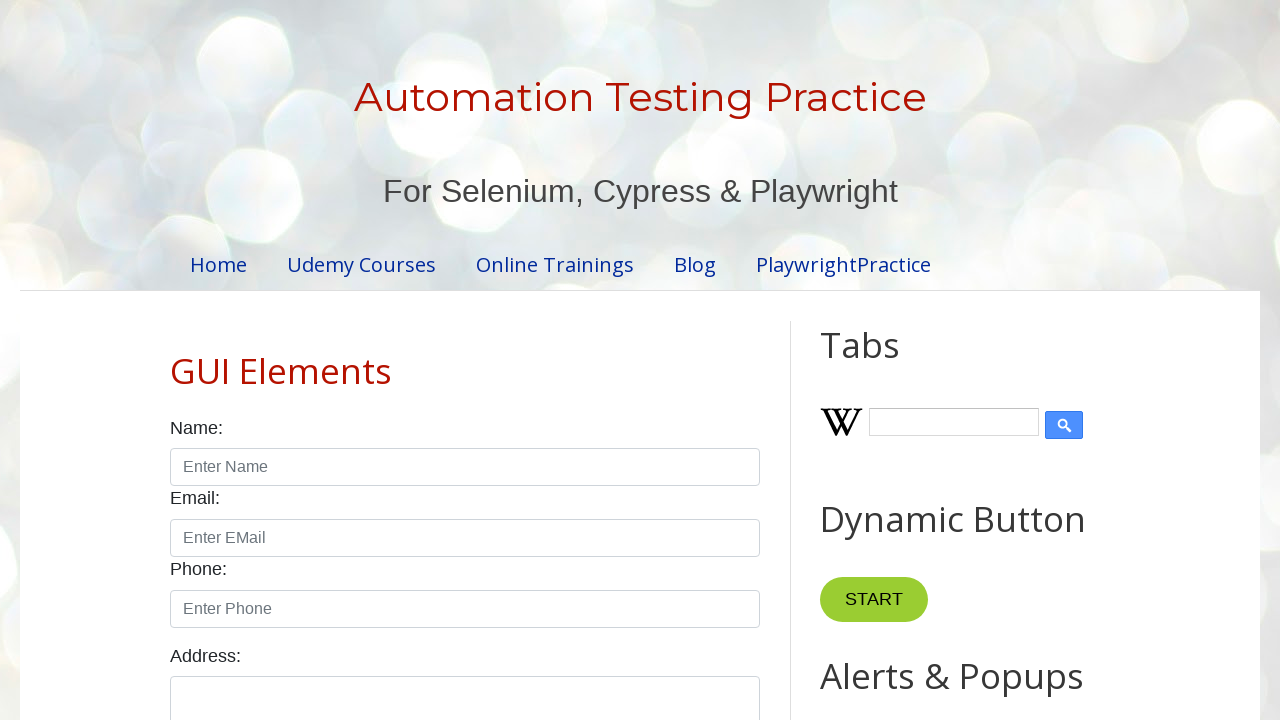

Filled name field with 'V.PRAKASH' on #name
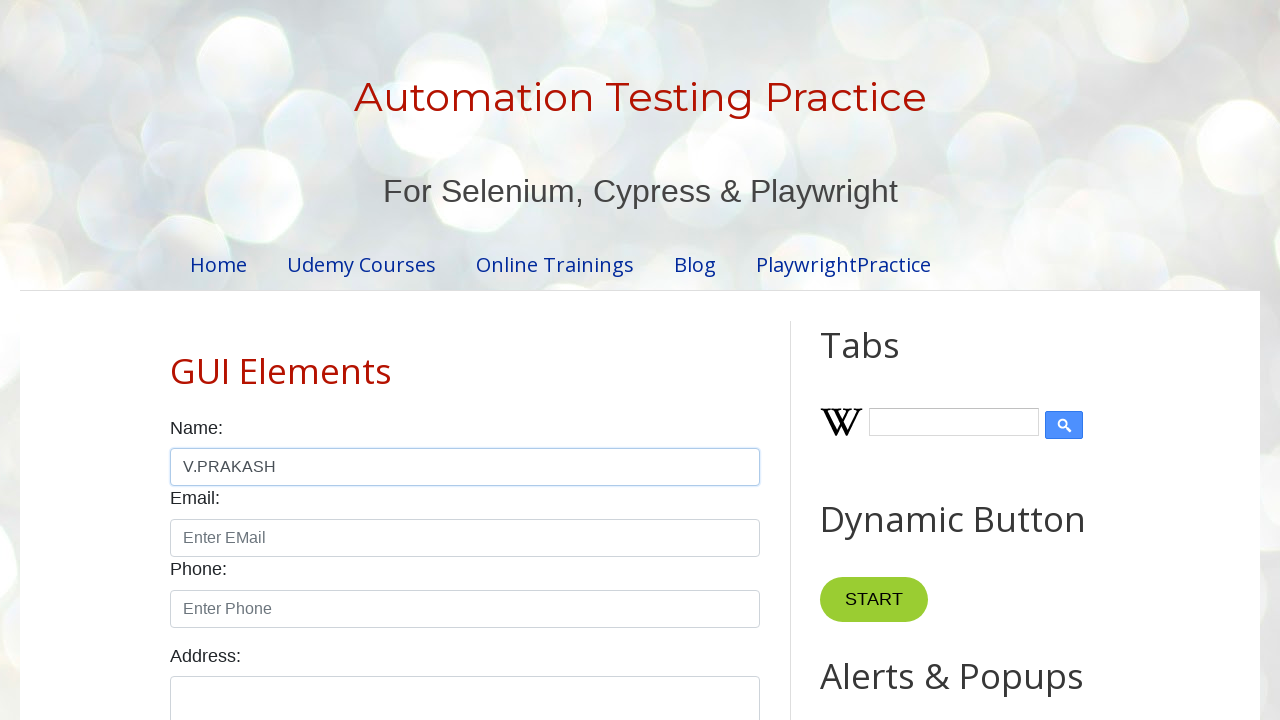

Filled email field with 'prakash@gmail.com' on #email
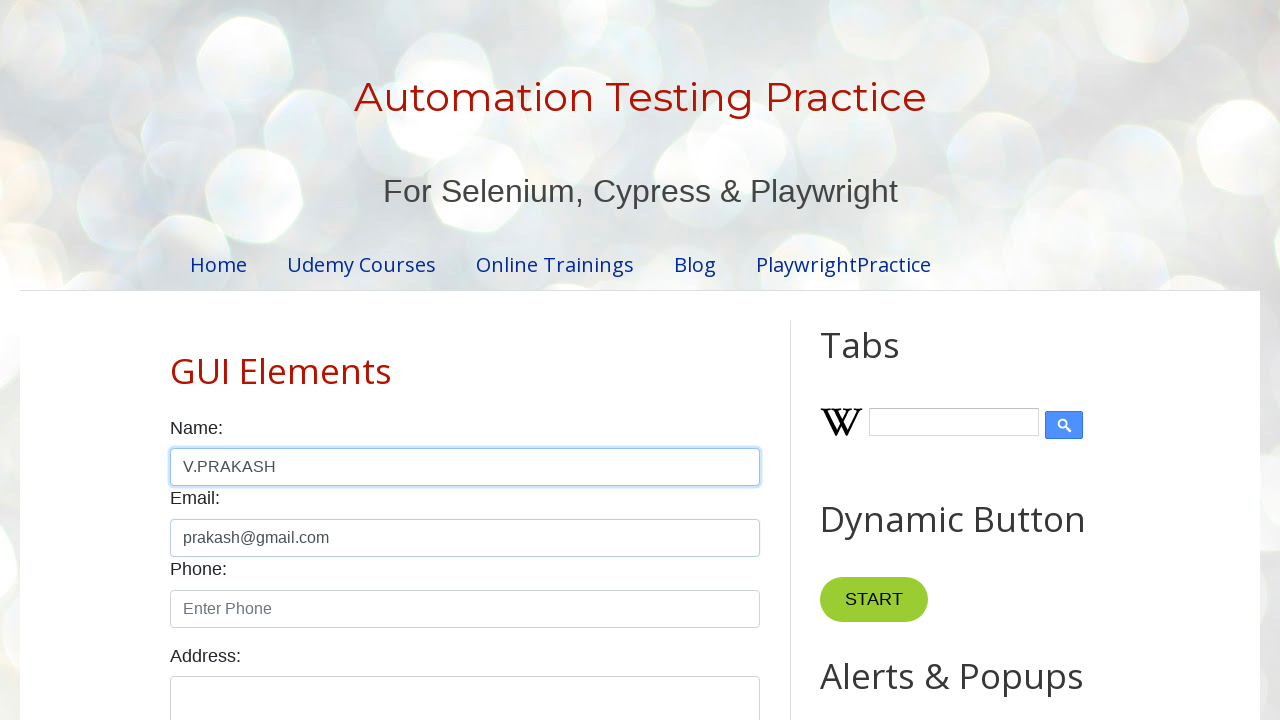

Filled phone field with '8610368086' on #phone
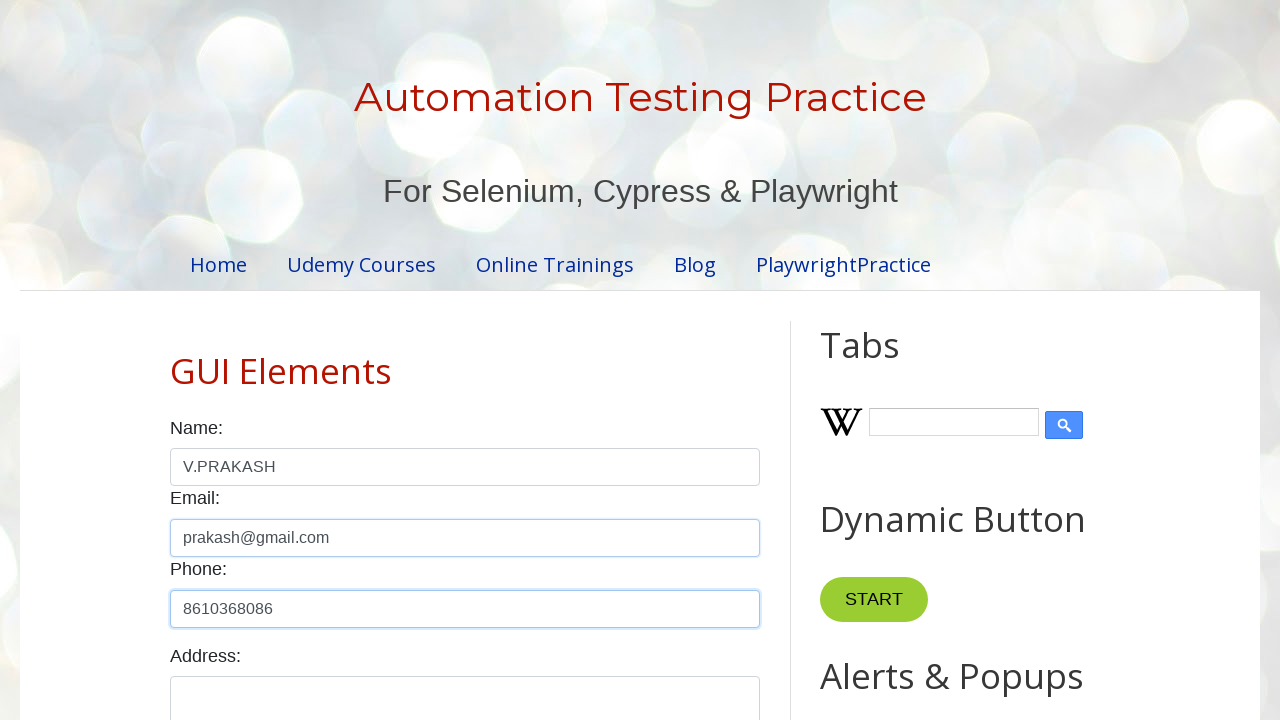

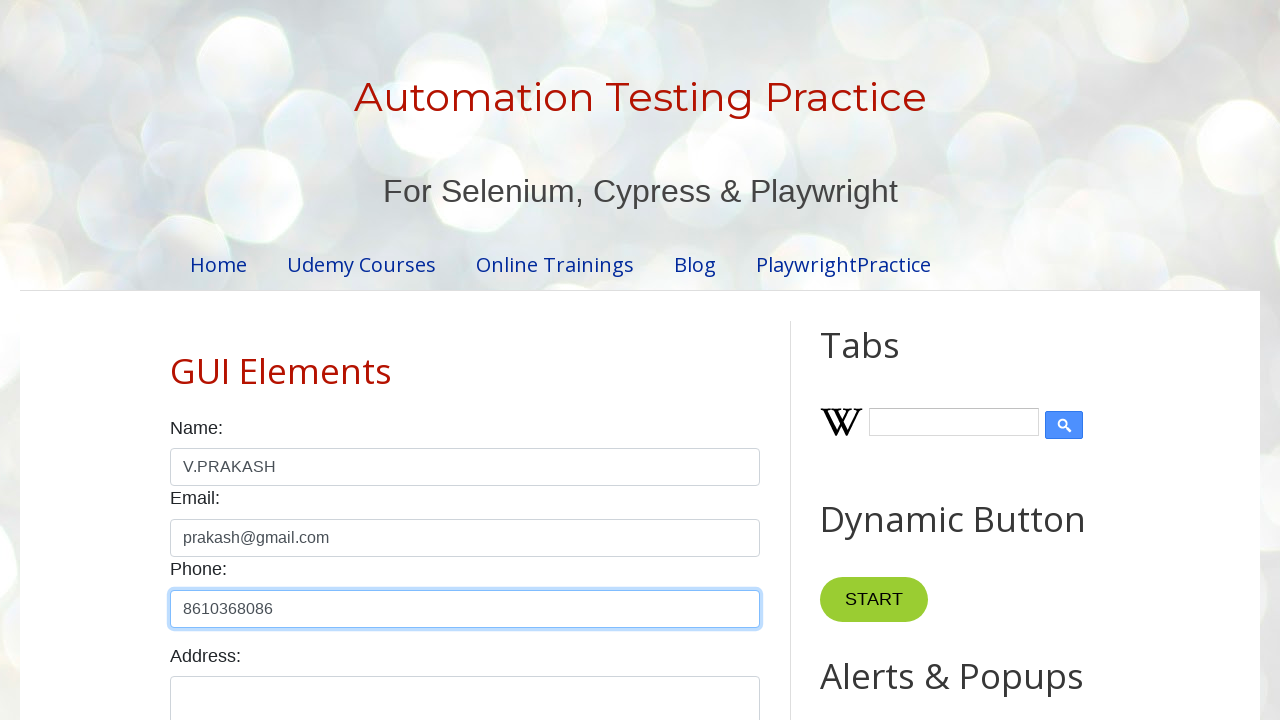